Tests table sorting functionality by clicking on a column header and verifying that the data is sorted correctly, then retrieves the price of a specific item

Starting URL: https://rahulshettyacademy.com/seleniumPractise/#/offers

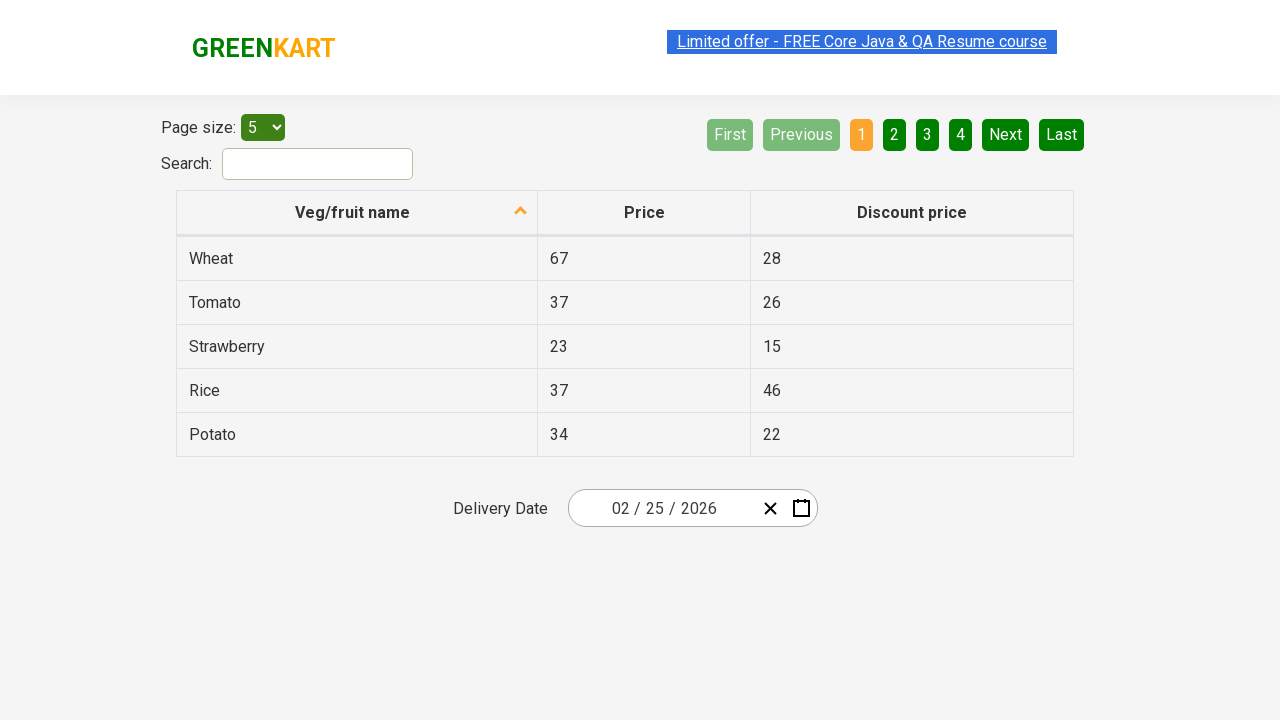

Clicked first column header to sort table at (357, 213) on xpath=//tr/th[1]
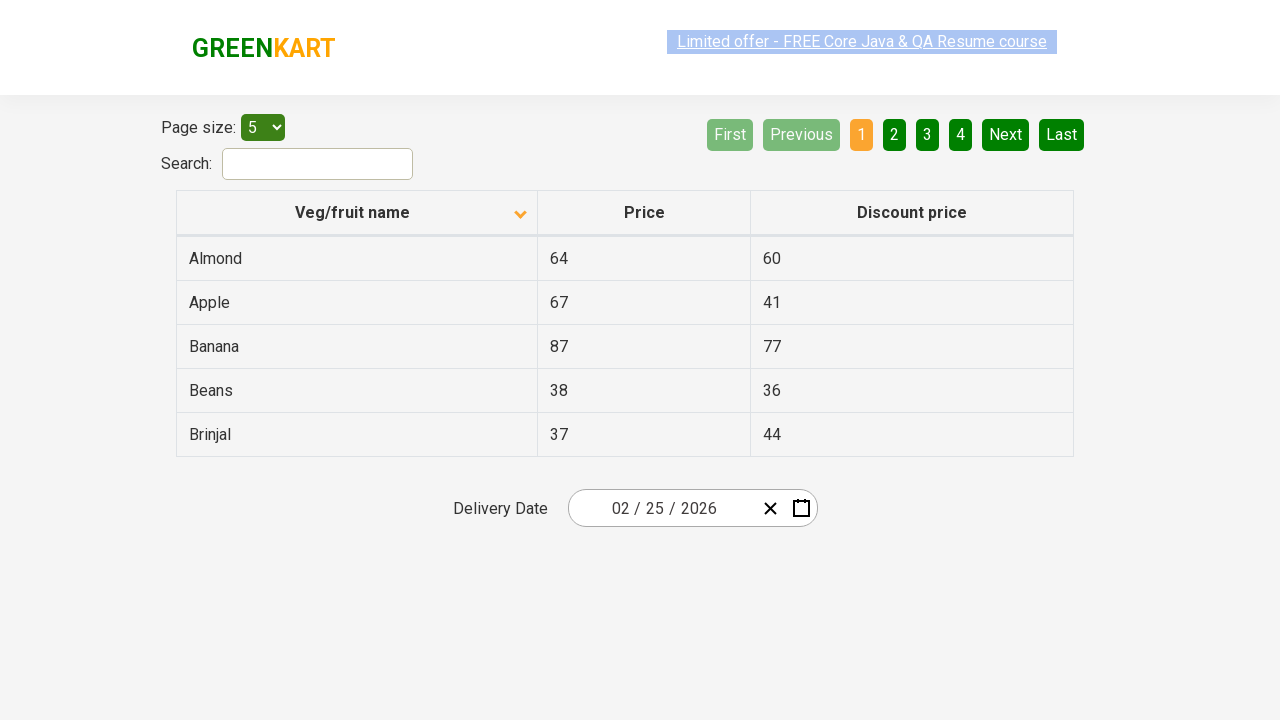

Waited 500ms for table sorting to complete
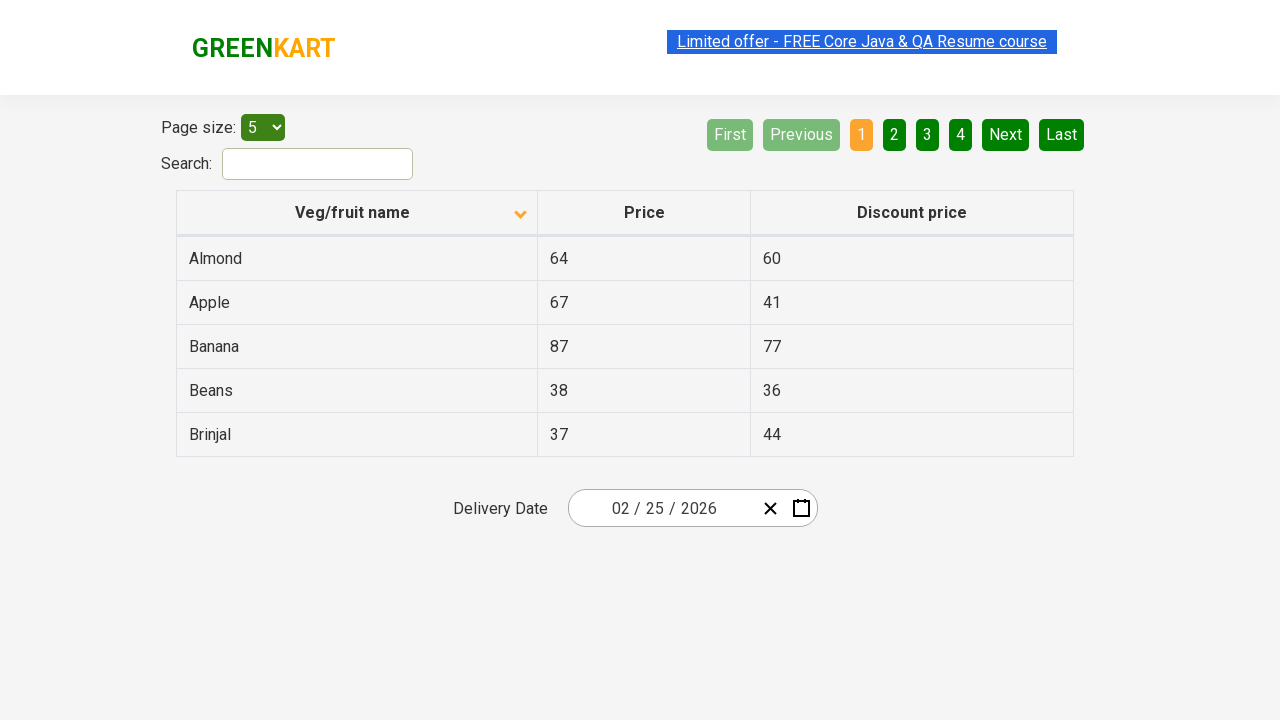

Retrieved all items from first column
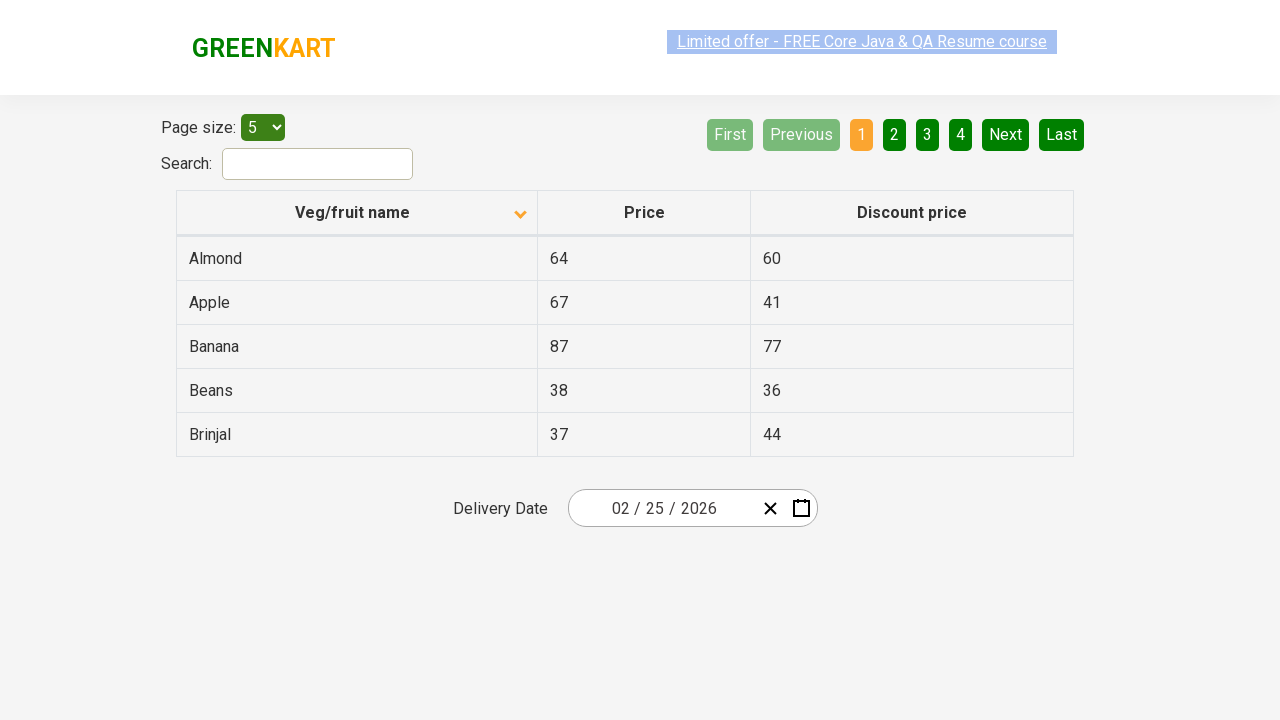

Extracted text content from 5 elements
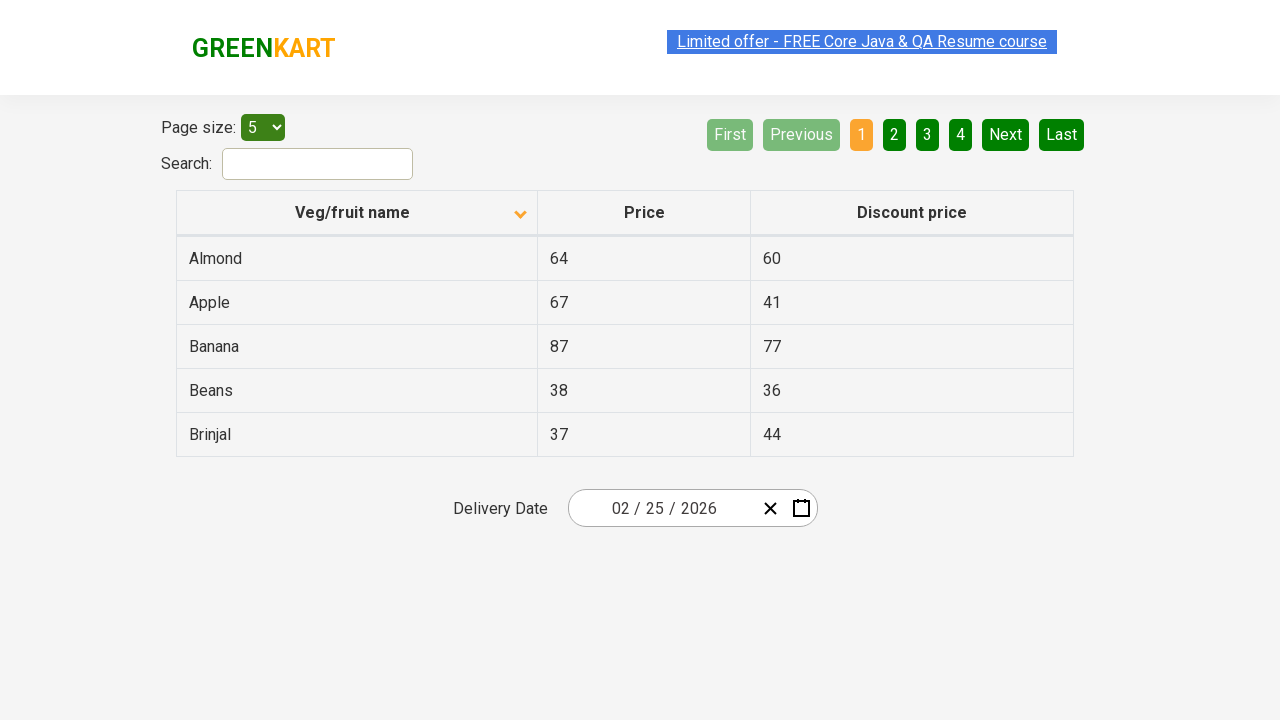

Verified table data is sorted alphabetically
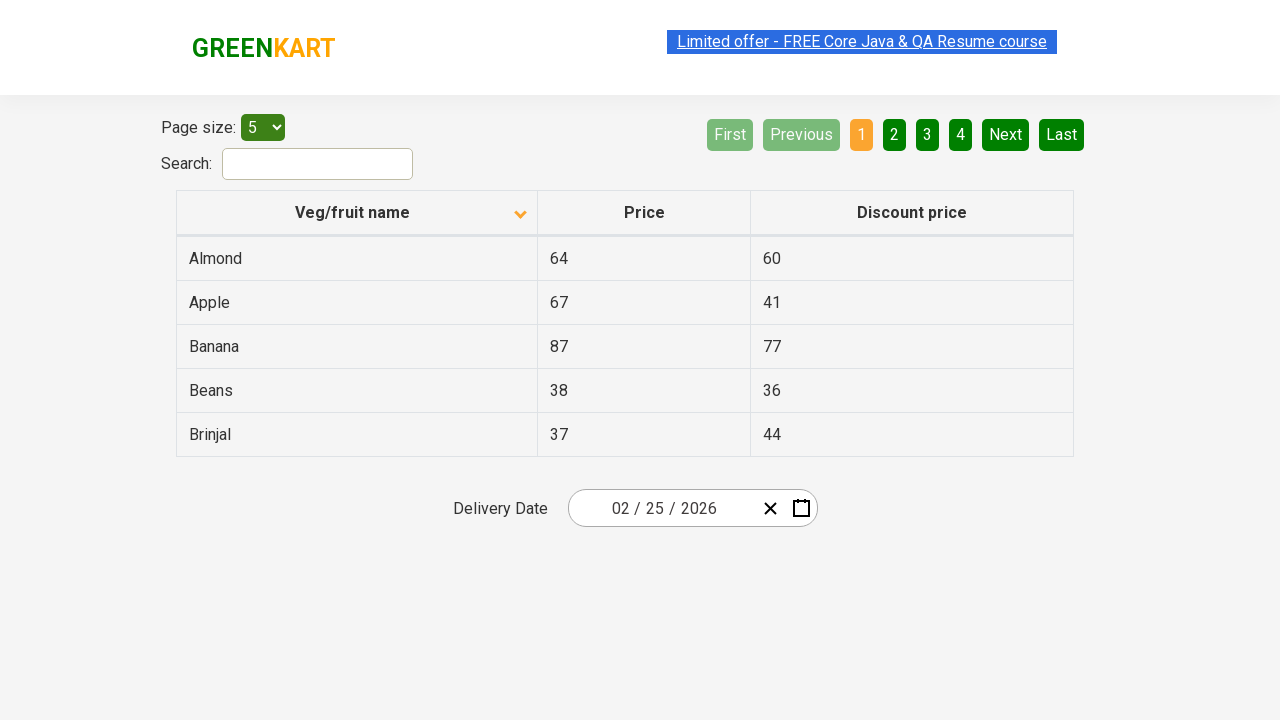

Found 'Beans' item and retrieved its price: 38
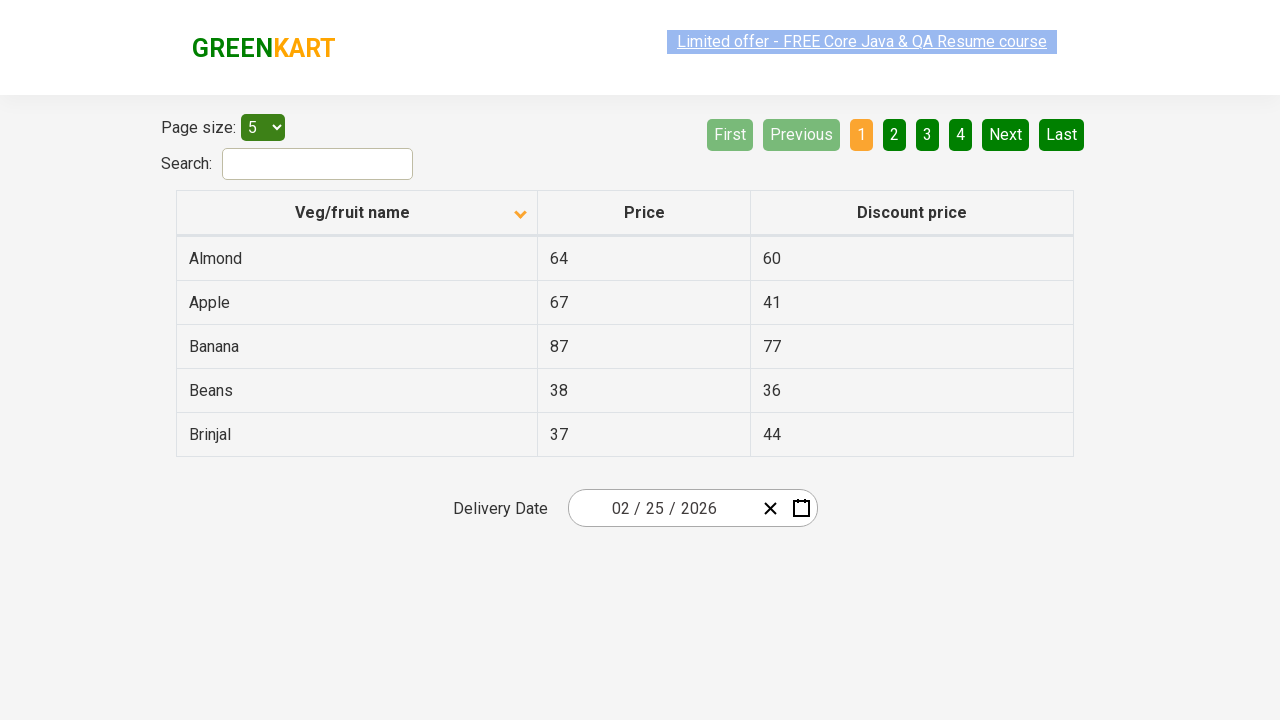

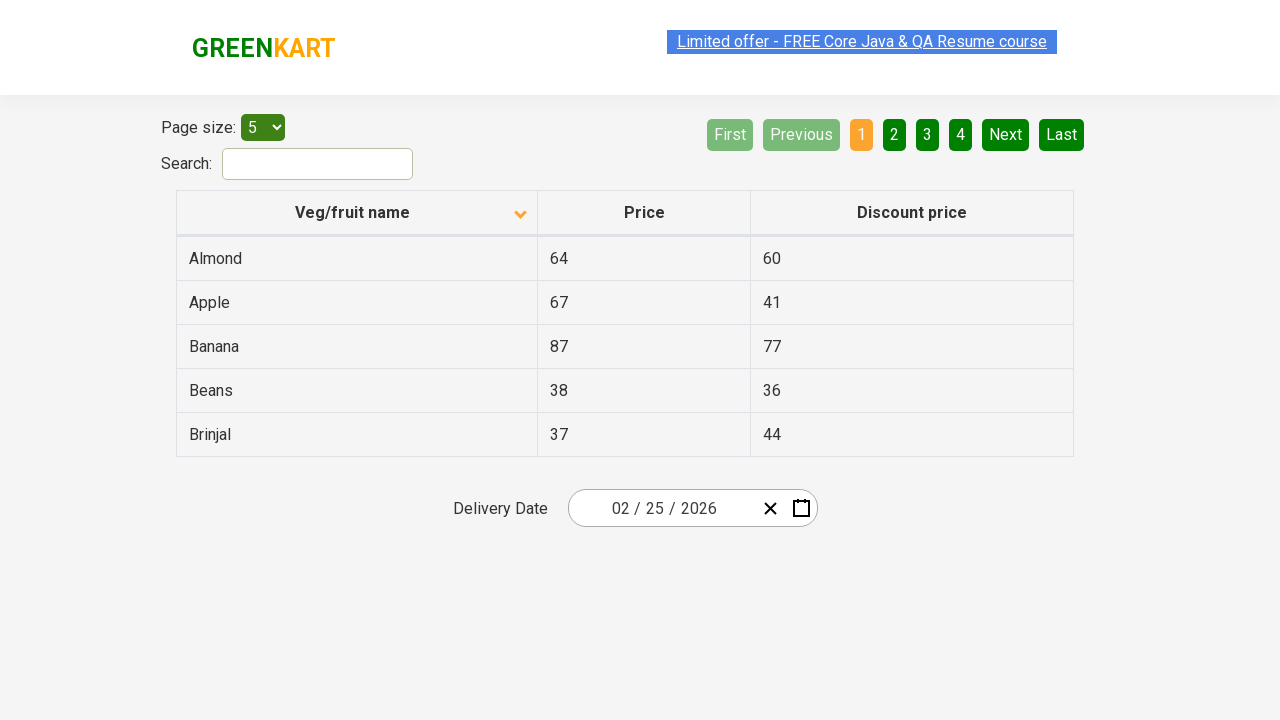